Tests hover functionality by hovering over the first avatar image and verifying that additional user information (caption) is displayed

Starting URL: http://the-internet.herokuapp.com/hovers

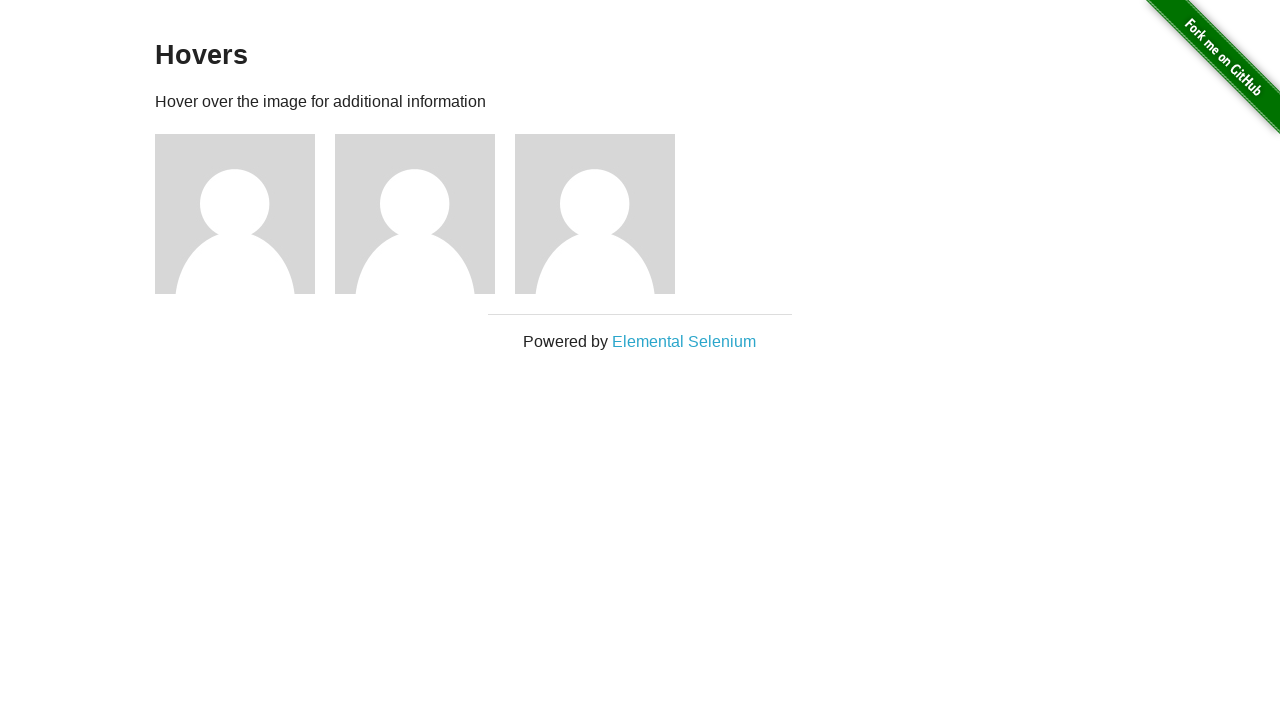

Navigated to hovers page
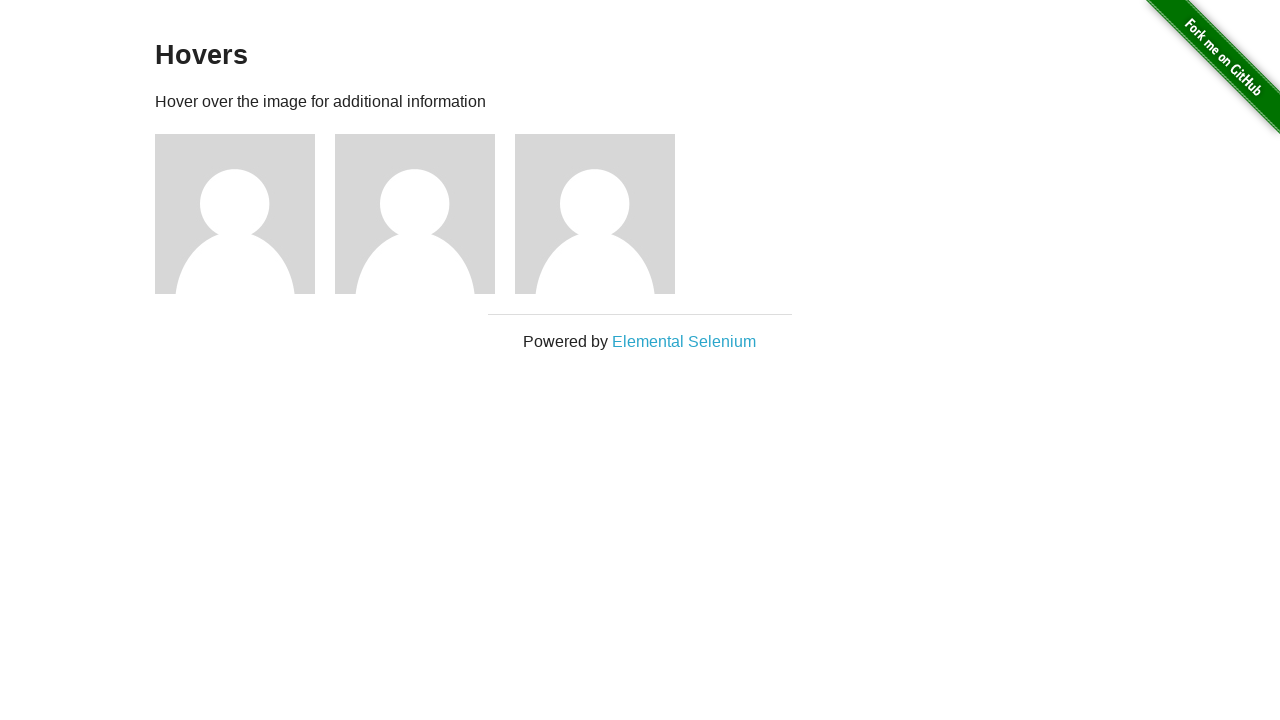

Located first avatar figure element
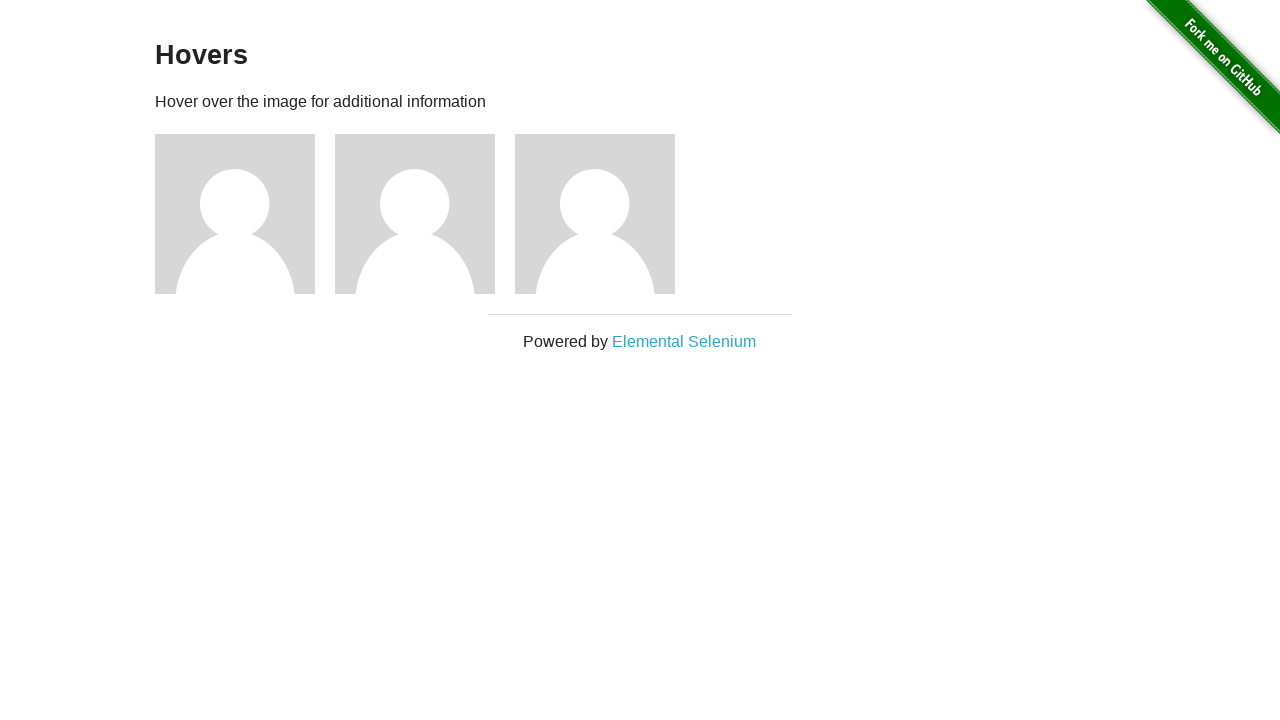

Hovered over the first avatar image at (245, 214) on .figure >> nth=0
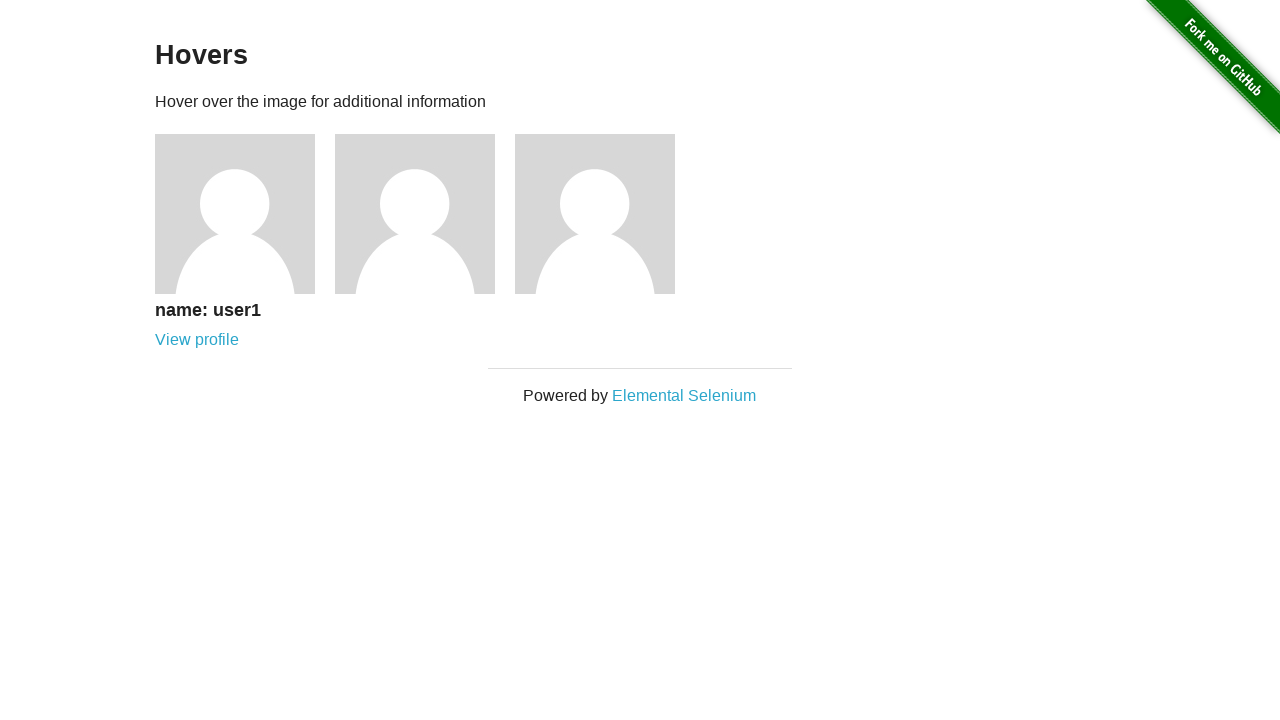

Verified that caption is visible after hovering over avatar
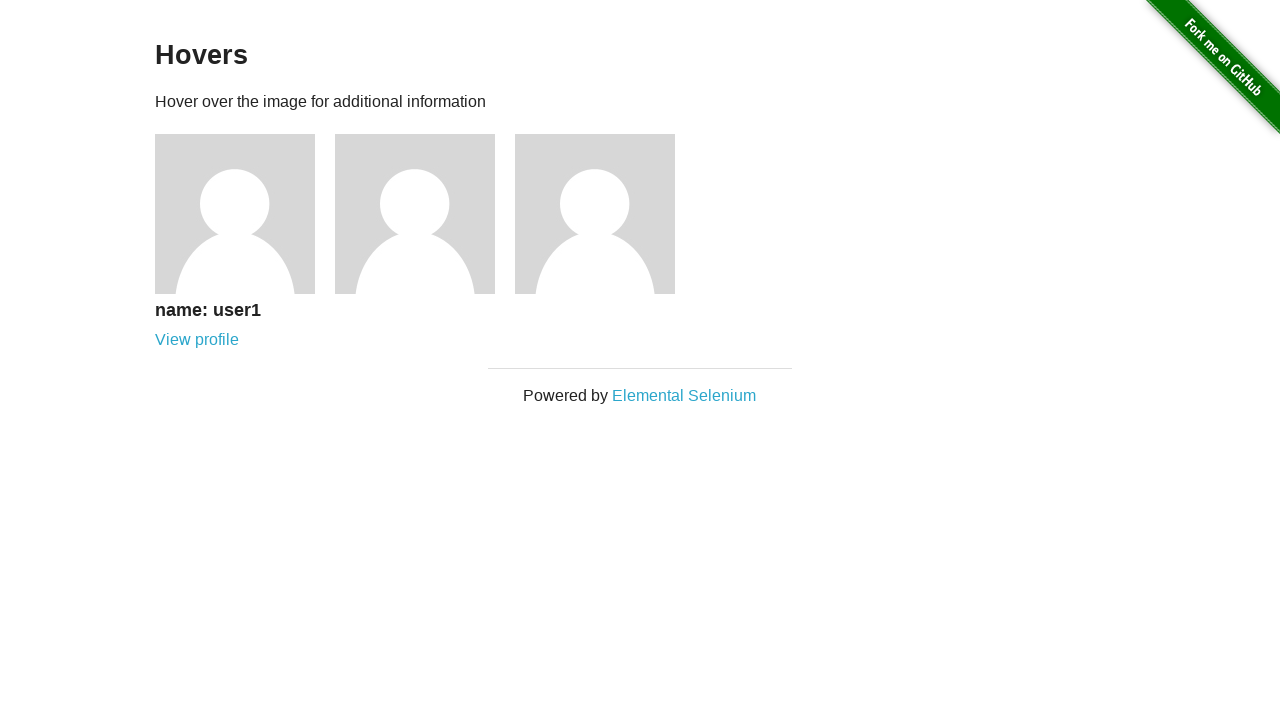

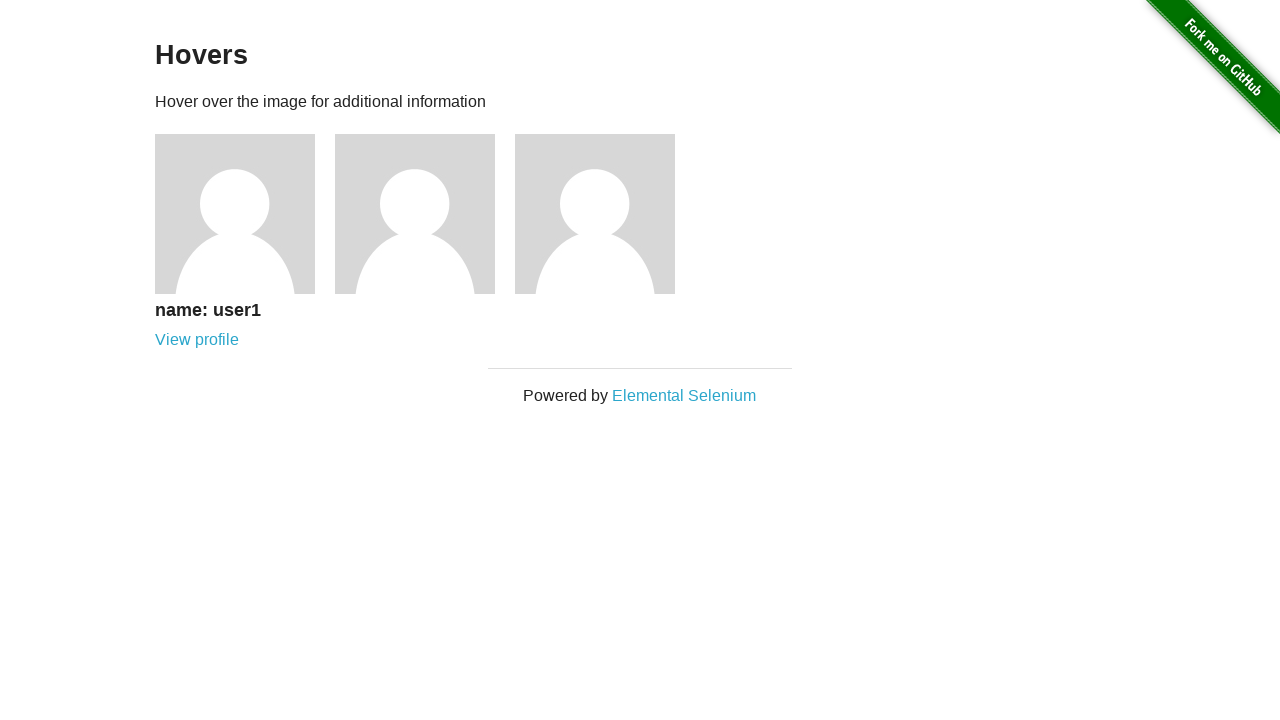